Verifies that the OrangeHRM logo is displayed on the login page

Starting URL: https://opensource-demo.orangehrmlive.com/web/index.php/auth/login

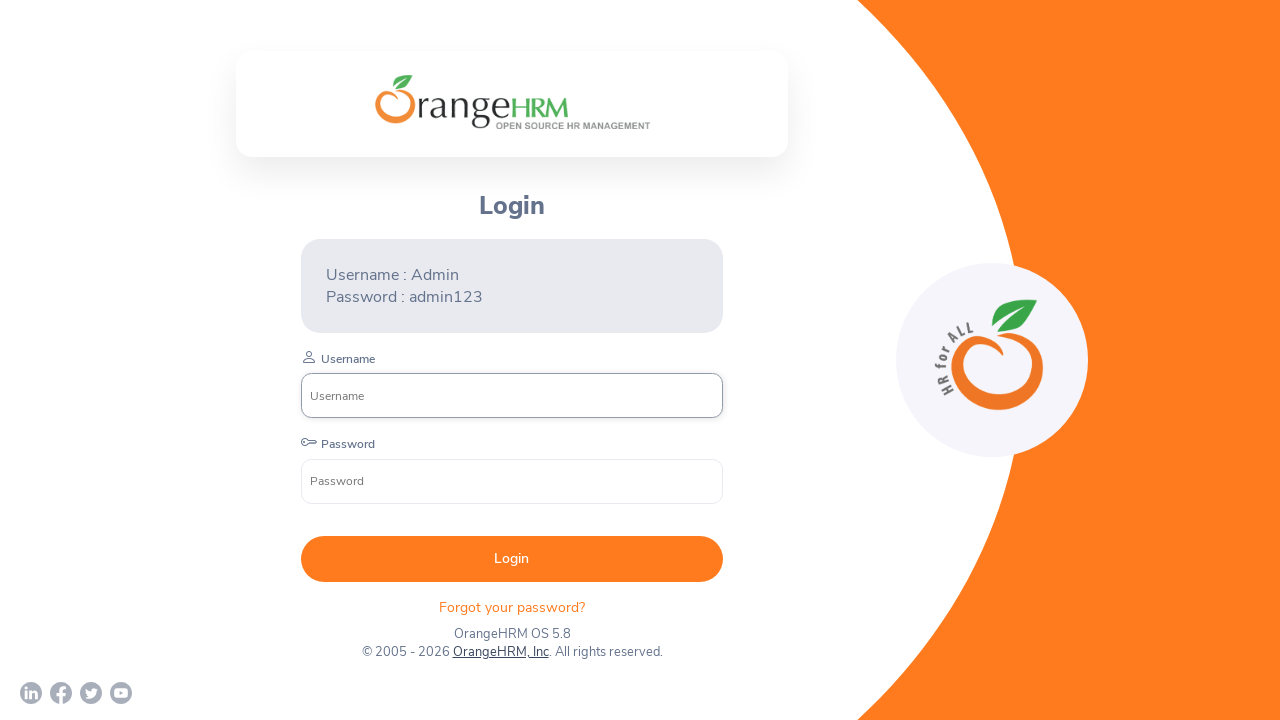

Waited for OrangeHRM logo to become visible on login page
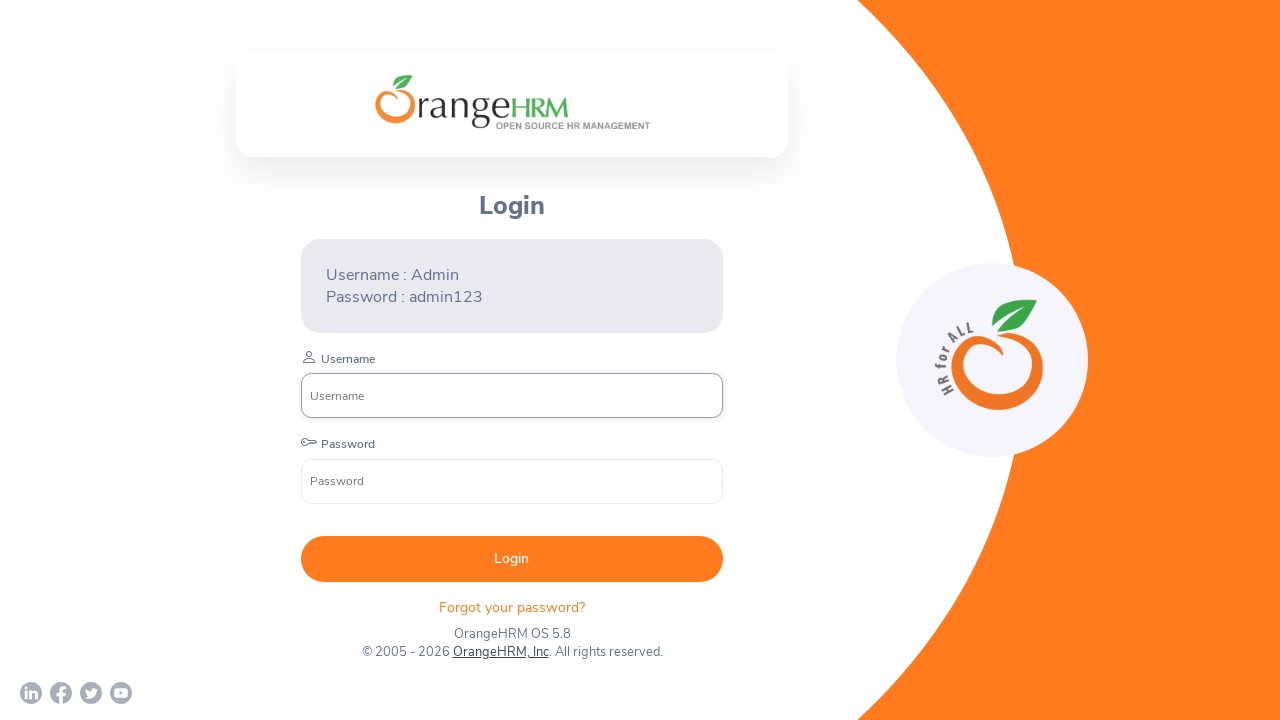

Verified that OrangeHRM logo is displayed
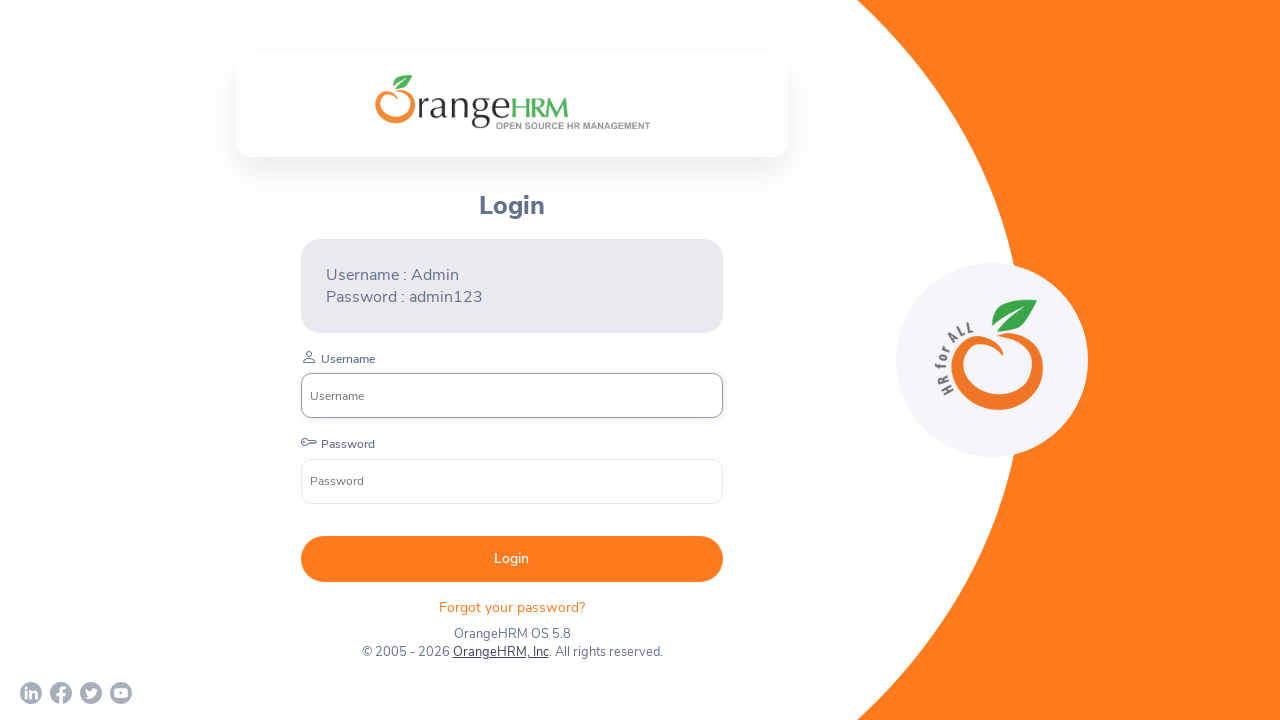

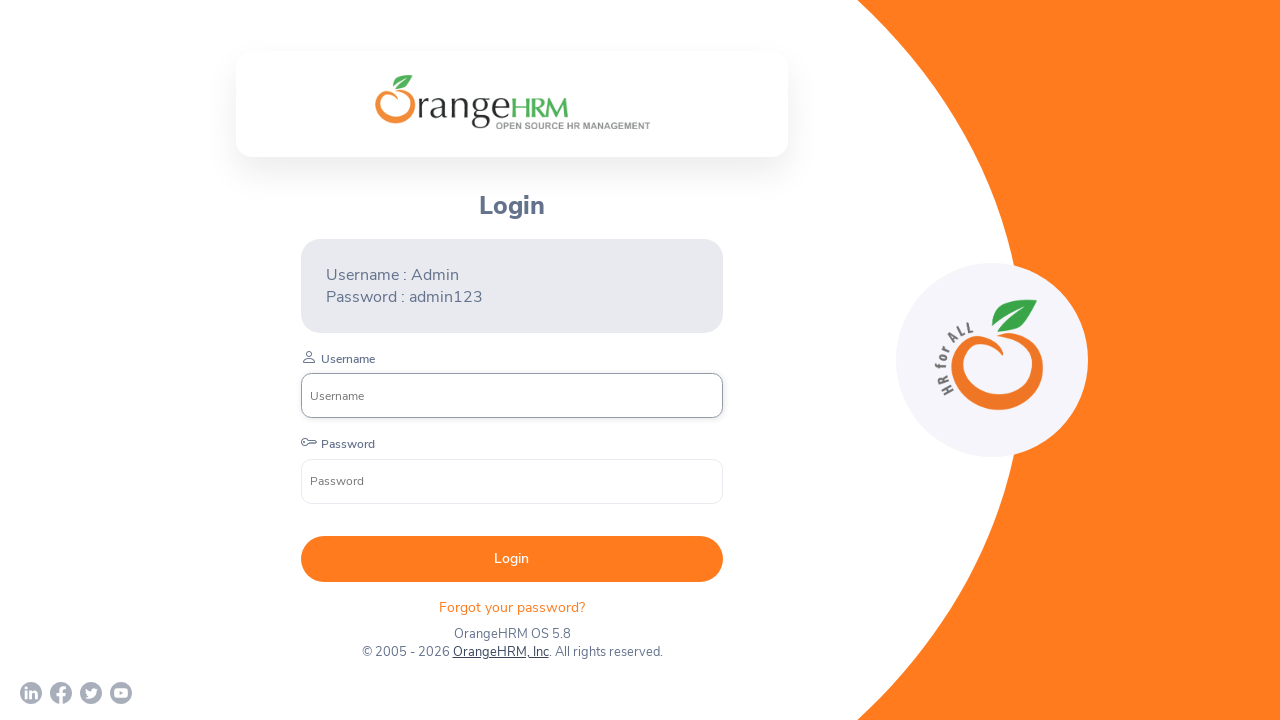